Navigates to the Traveloka travel booking website homepage and verifies it loads successfully.

Starting URL: http://www.traveloka.com

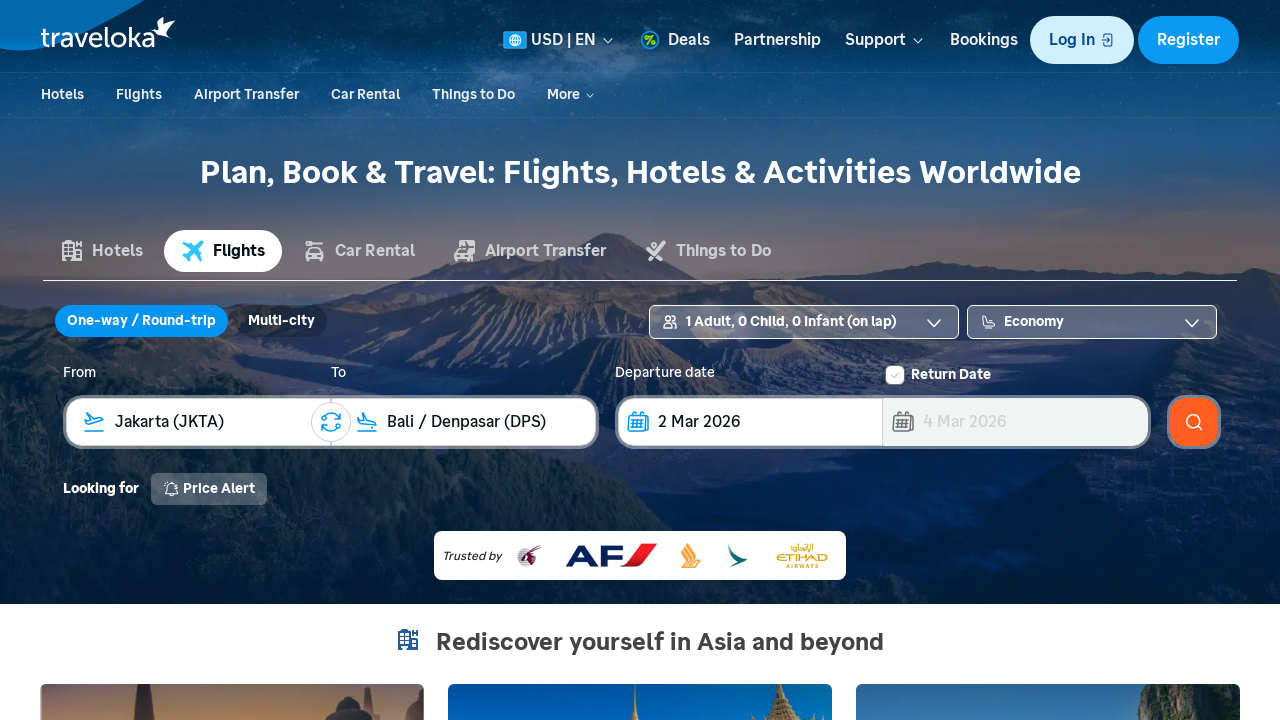

Waited for page to reach domcontentloaded state on Traveloka homepage
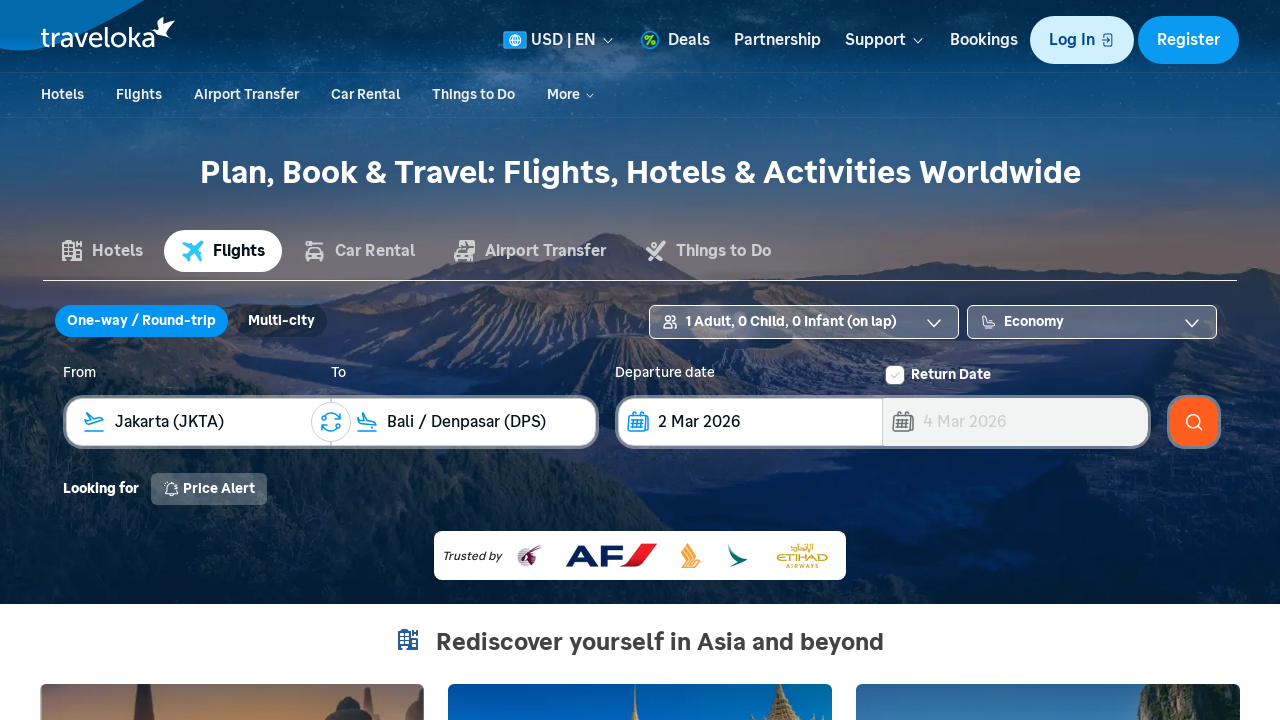

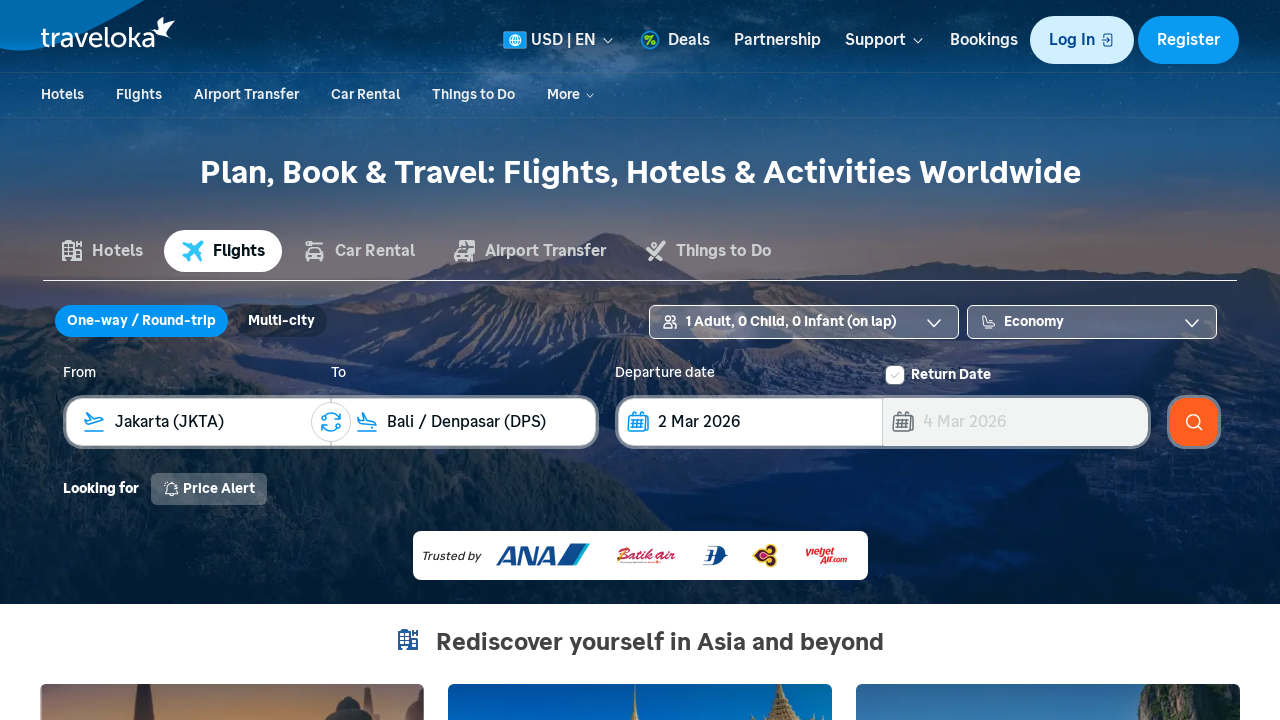